Tests UI interactions on a practice automation page by selecting the second radio button from a group of radio buttons.

Starting URL: https://rahulshettyacademy.com/AutomationPractice/

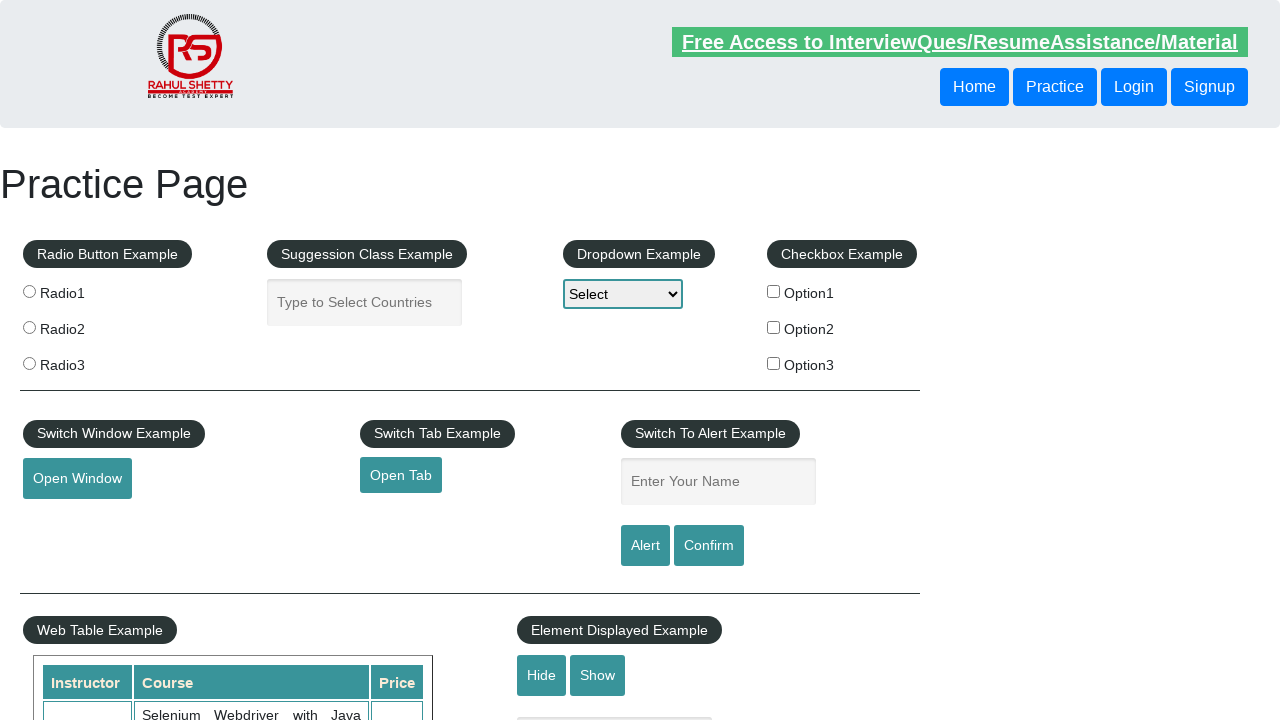

Clicked the second radio button from the group at (29, 327) on input[name='radioButton'] >> nth=1
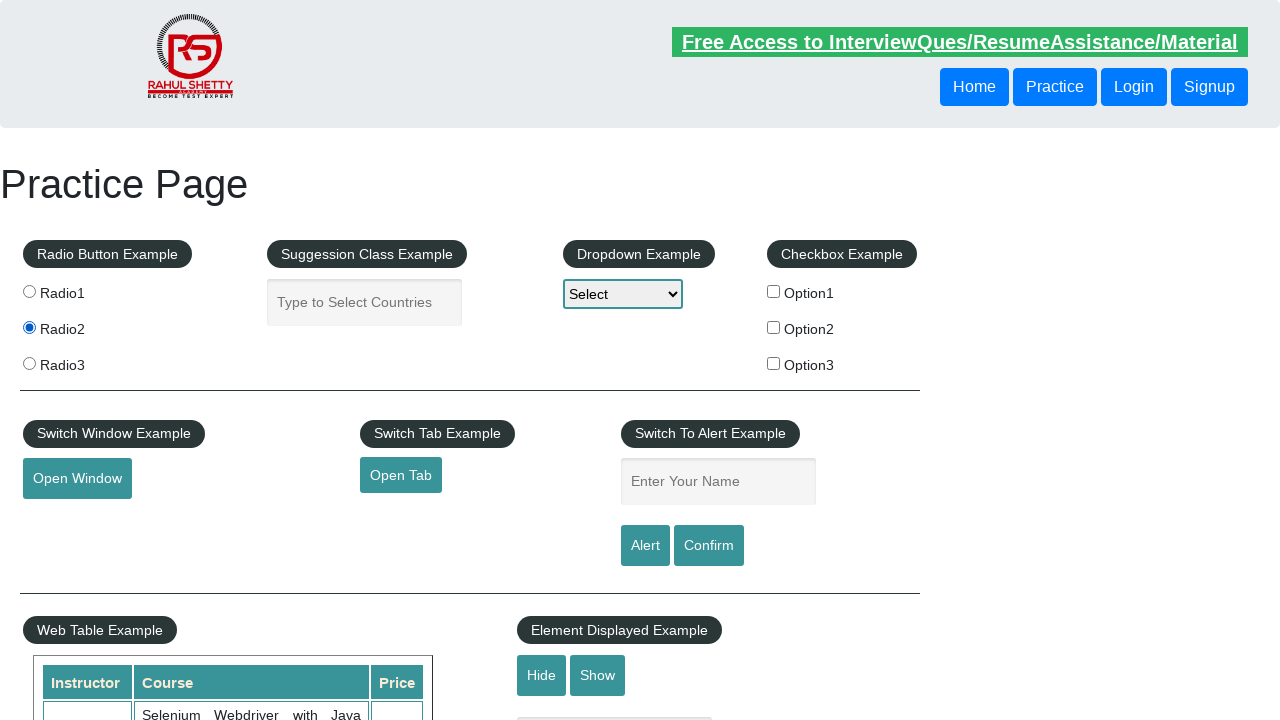

Verified that the second radio button is selected
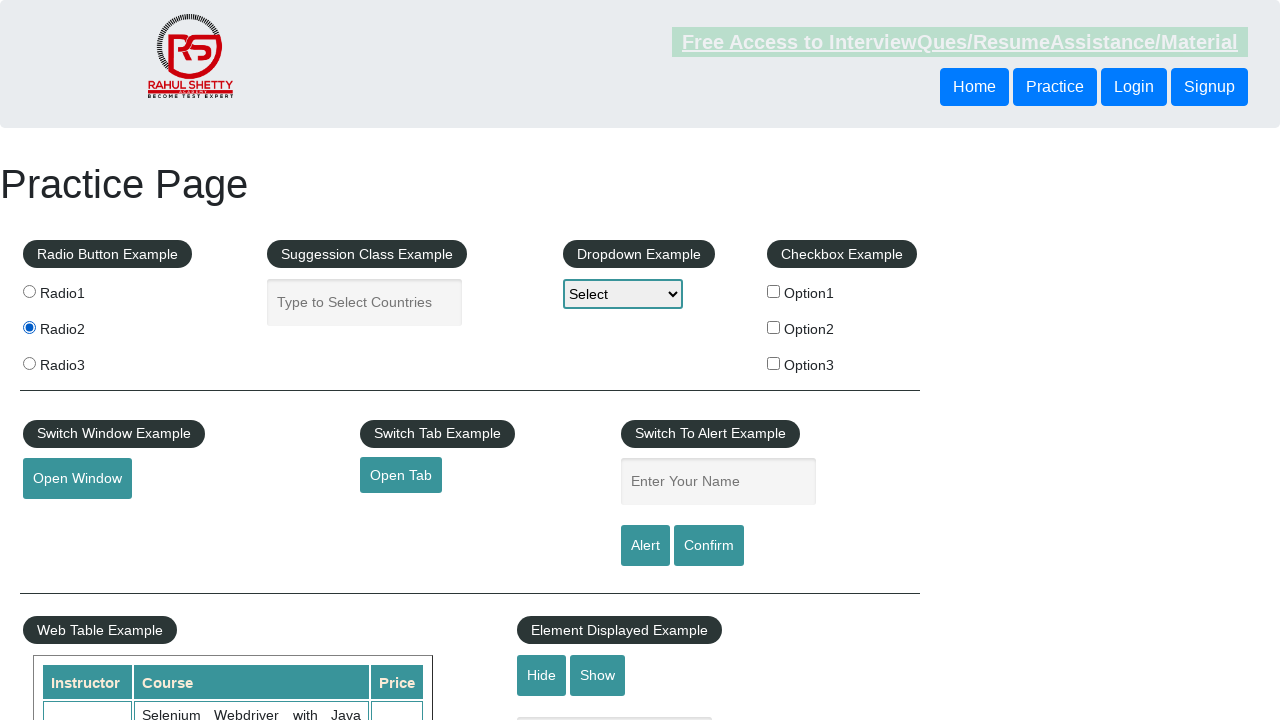

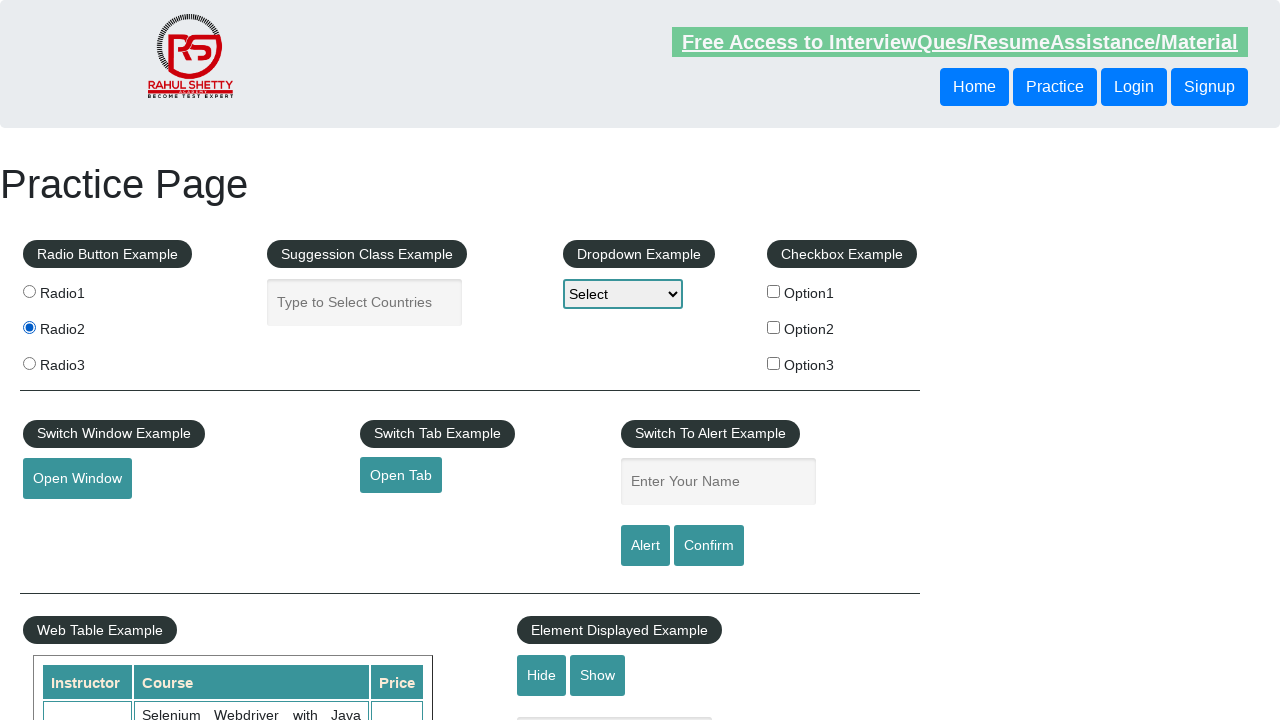